Tests that submitting the login form with only username (no password) displays the error message "Epic sadface: Password is required"

Starting URL: https://www.saucedemo.com/

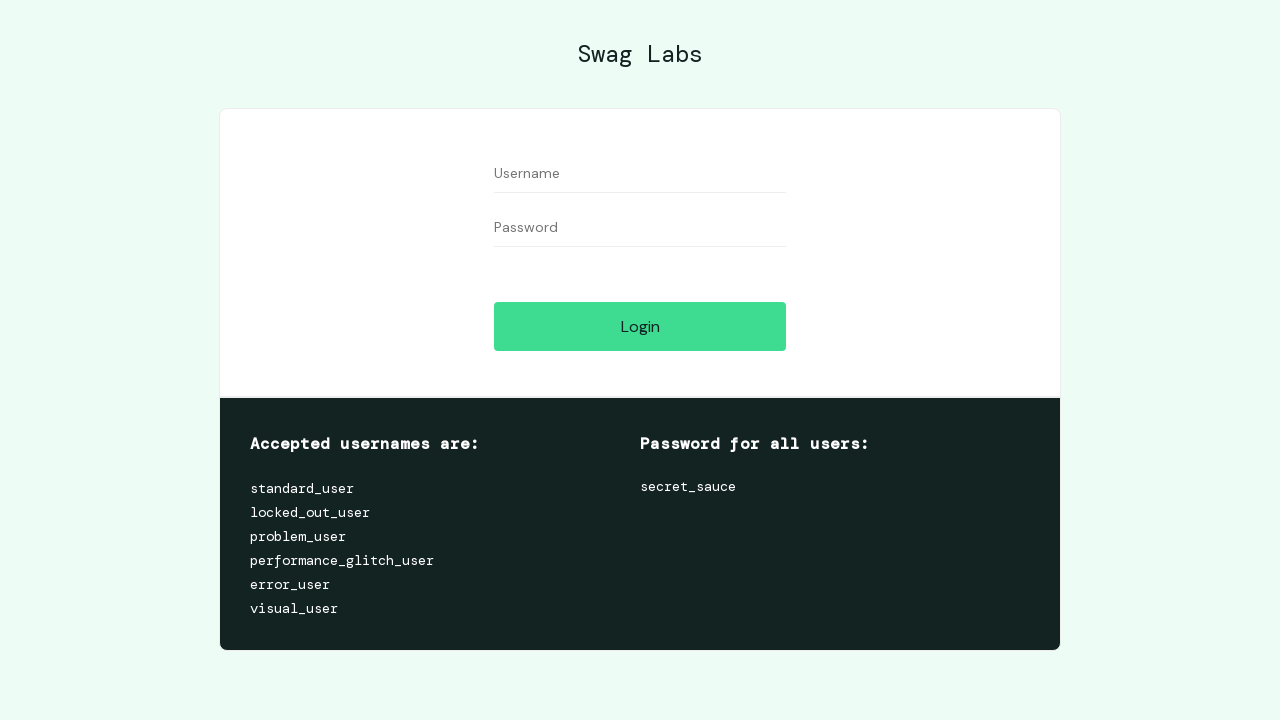

Navigated to Sauce Demo login page
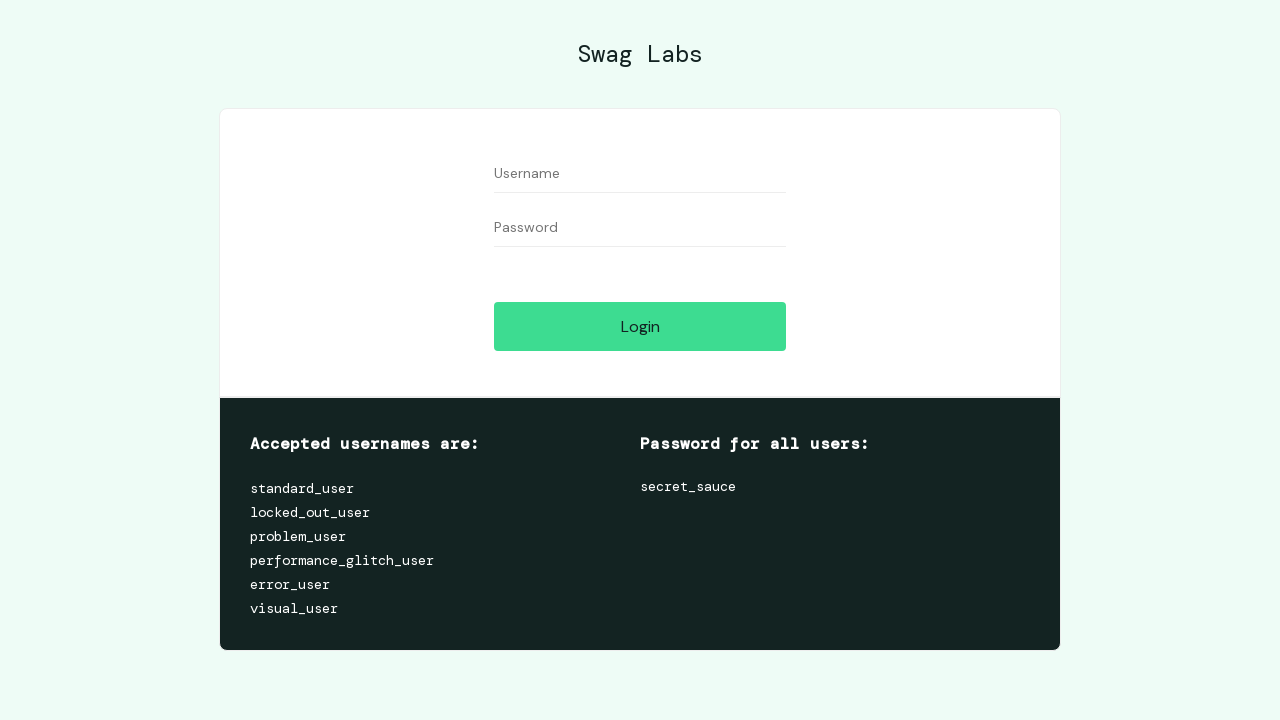

Entered username 'gnc' in the username field on #user-name
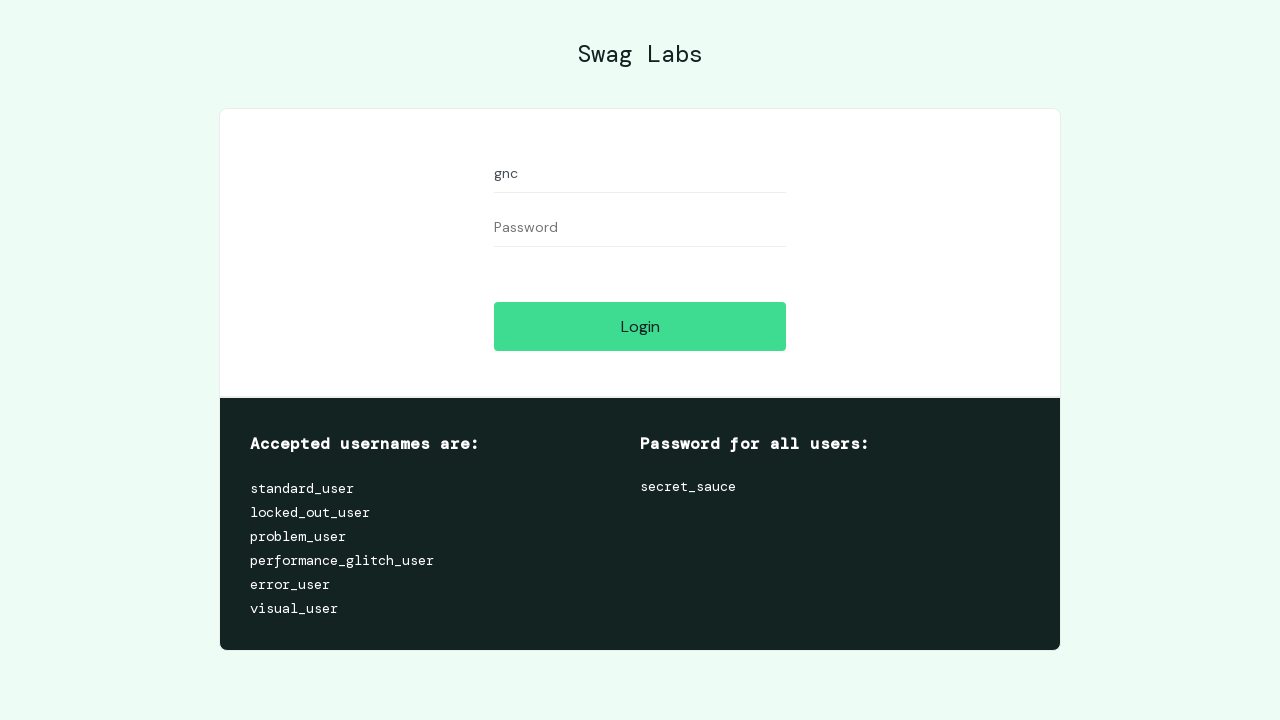

Clicked login button without entering password at (640, 326) on #login-button
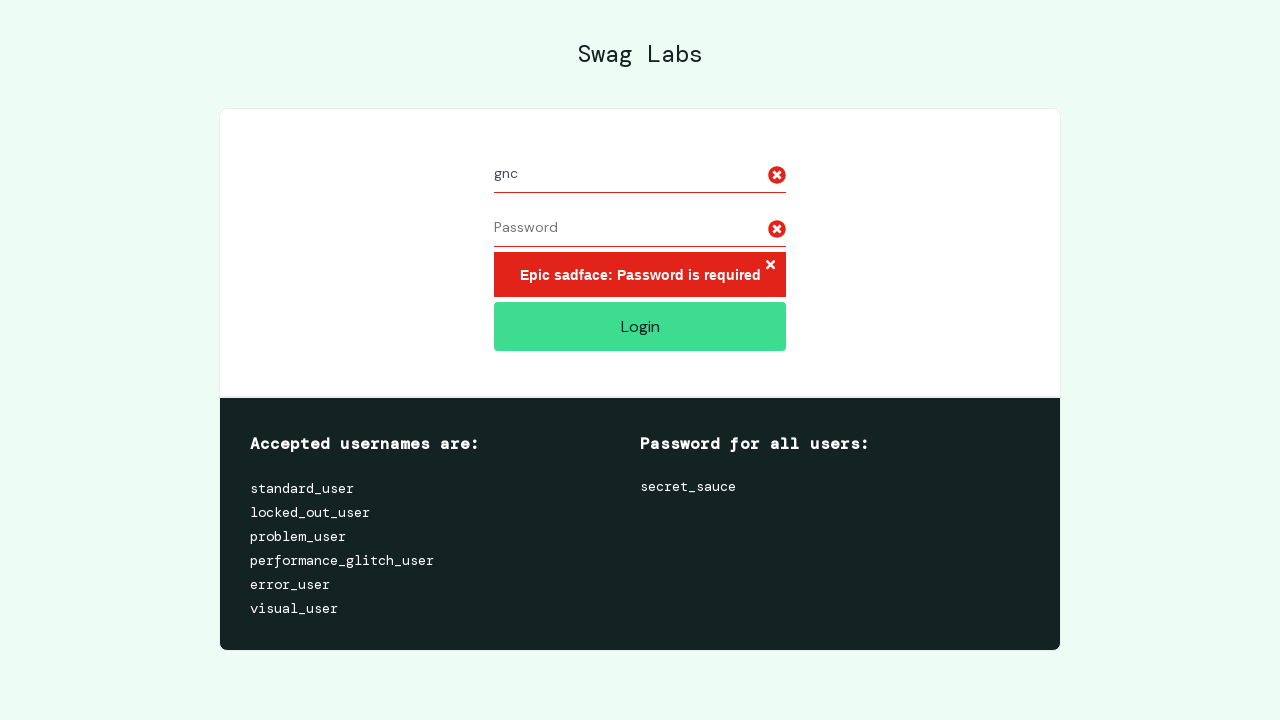

Error message appeared: 'Epic sadface: Password is required'
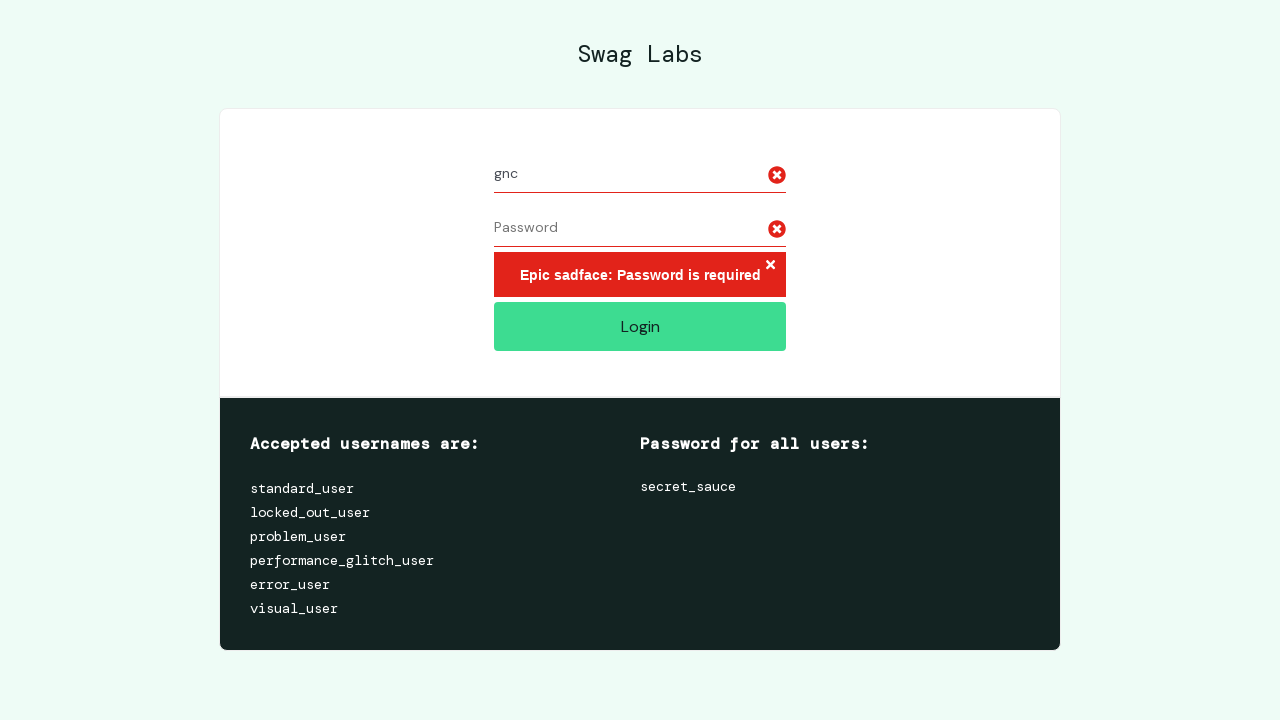

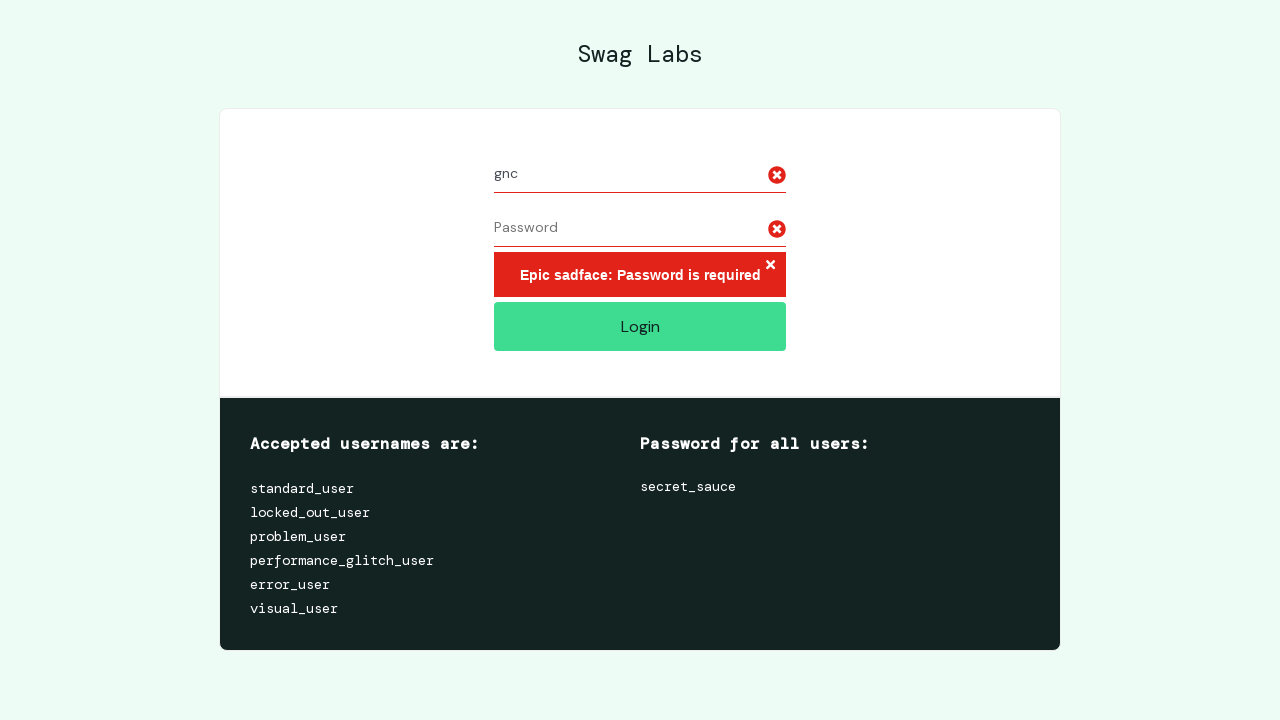